Tests the forgot password functionality by navigating to the forgot password page, entering an email address, and submitting the password reset form.

Starting URL: https://the-internet.herokuapp.com/

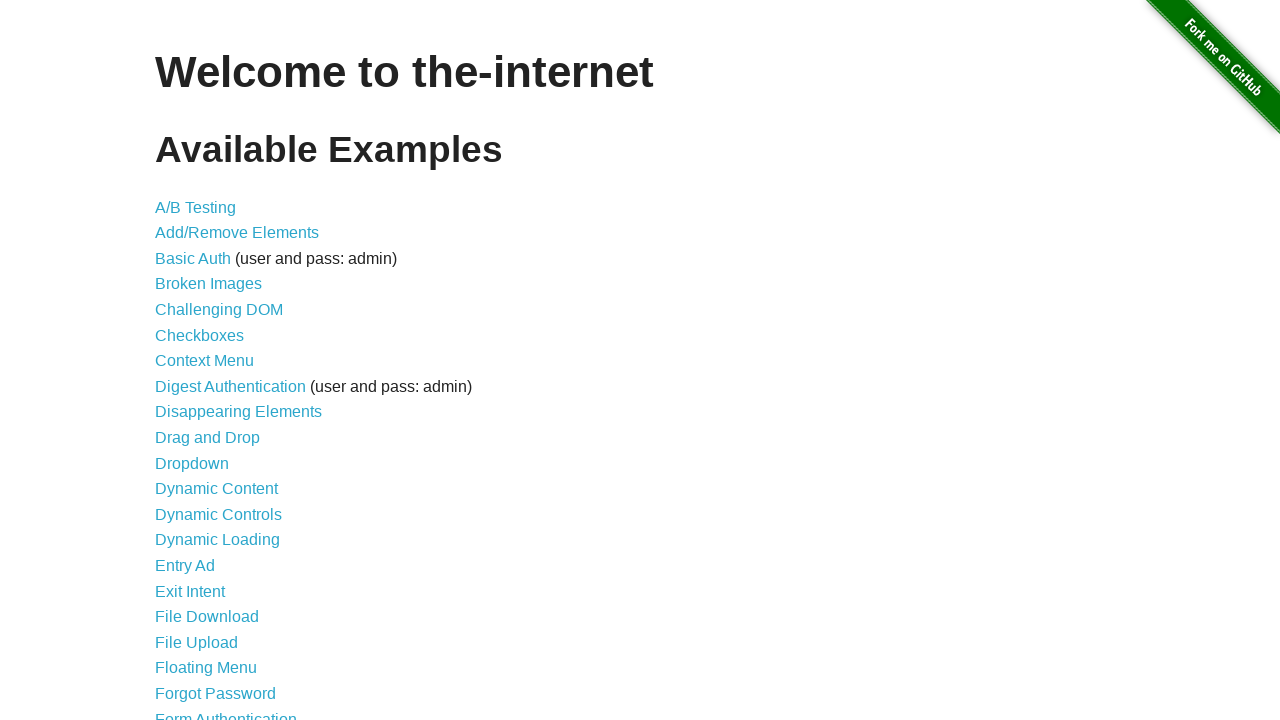

Clicked on the Forgot Password link at (216, 693) on #content > ul > li:nth-child(20) > a
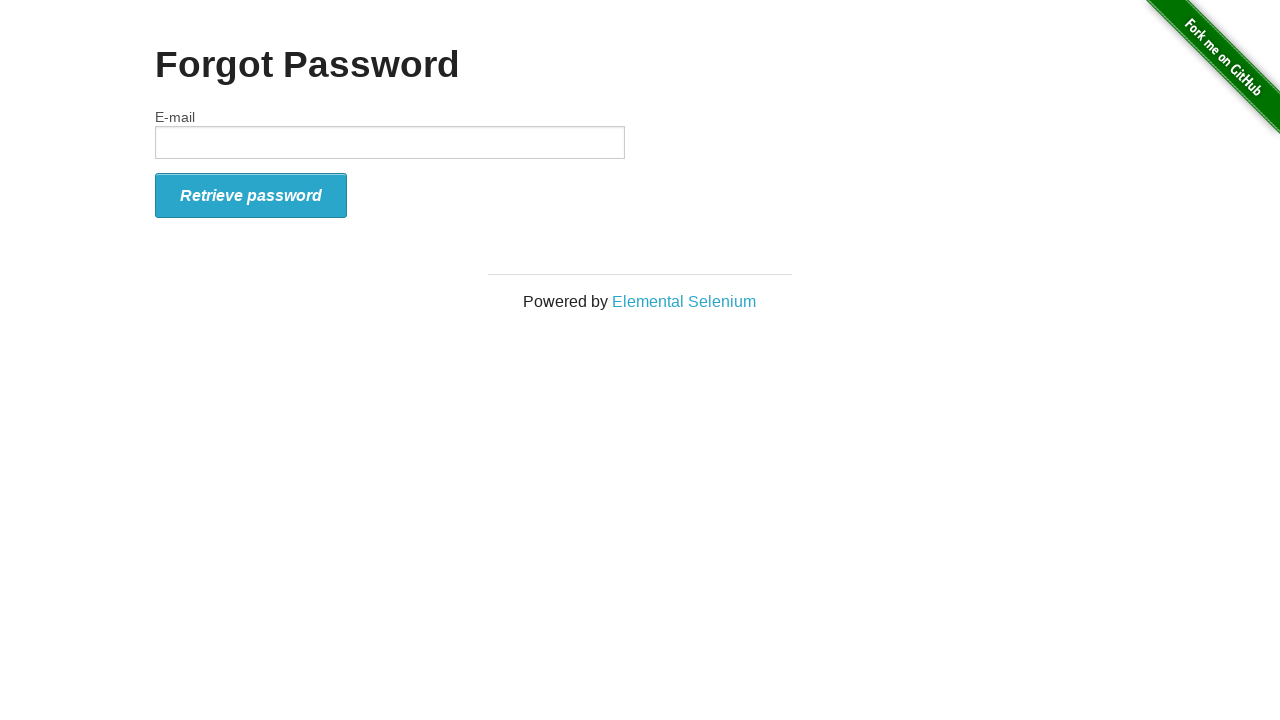

Filled email field with 'test@test.com' on #email
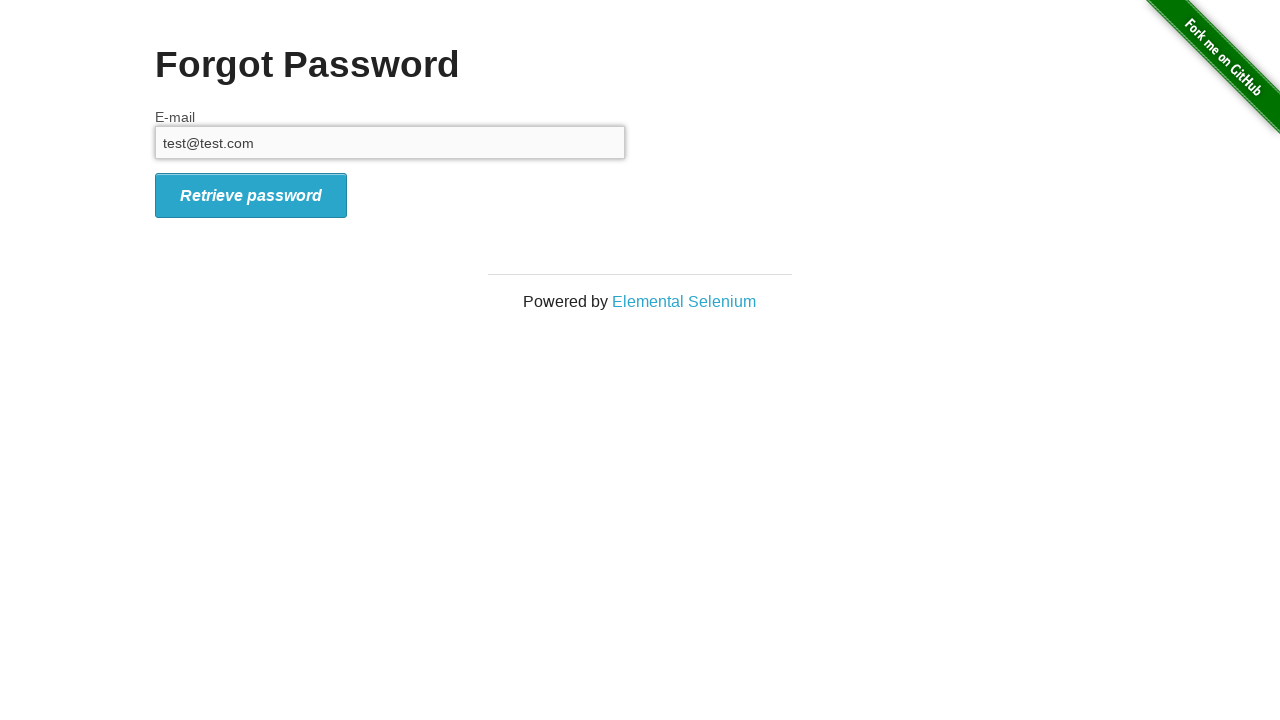

Clicked the password reset submit button at (251, 195) on #form_submit
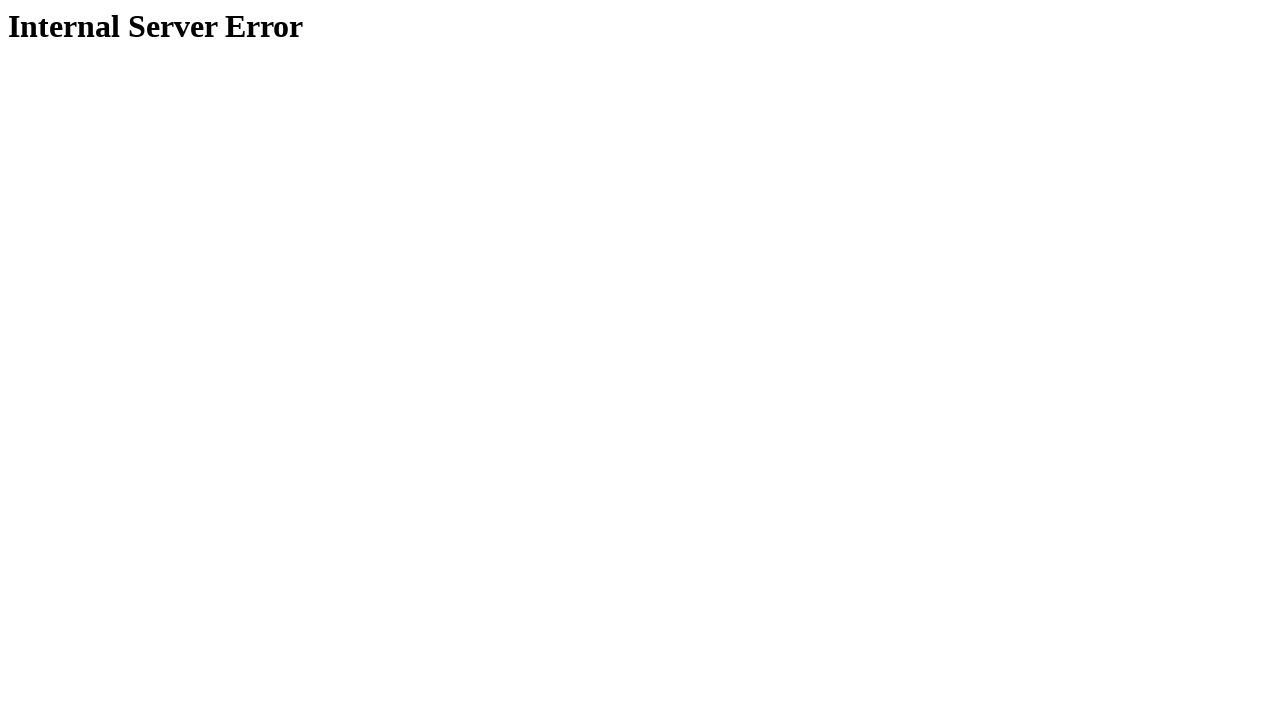

Navigated back once
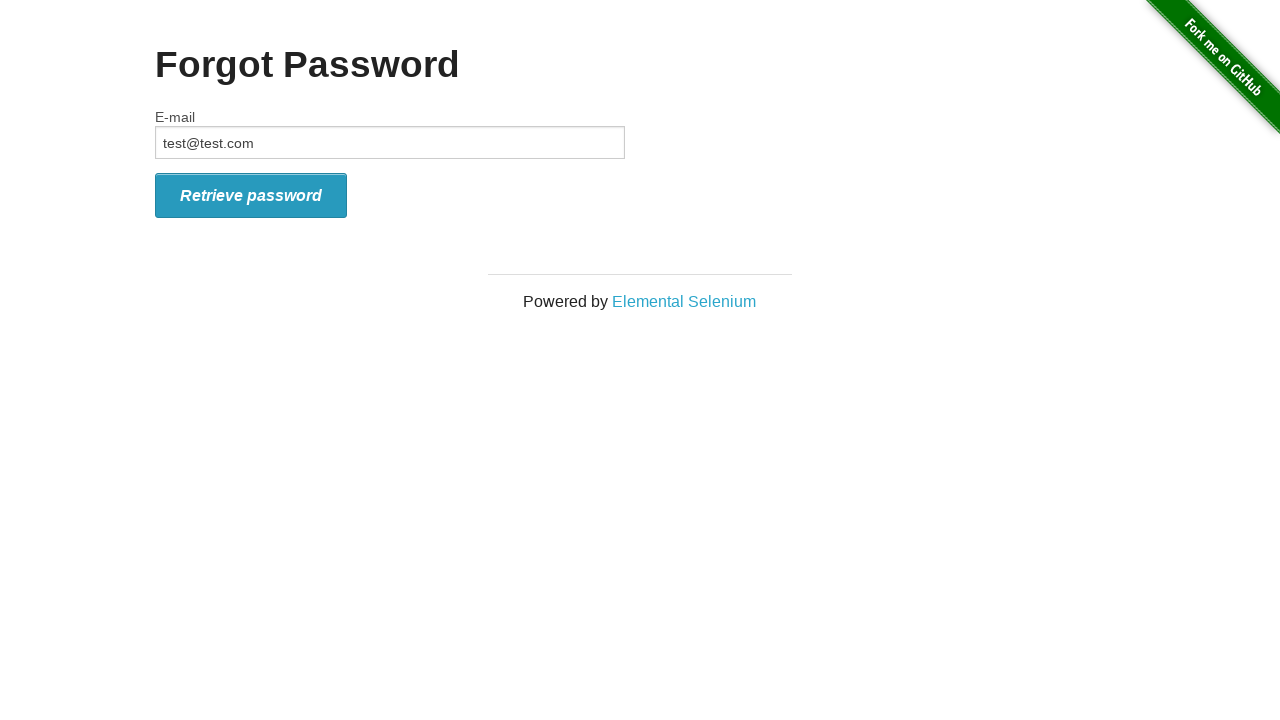

Navigated back to the main page
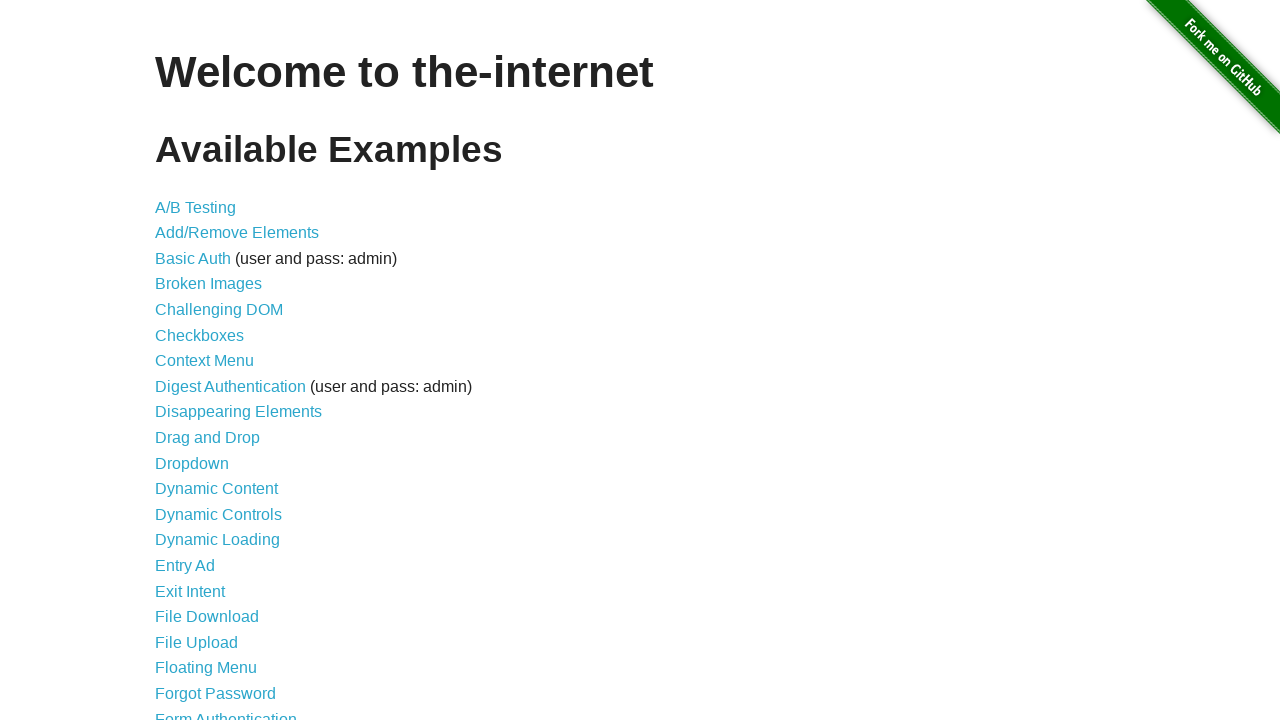

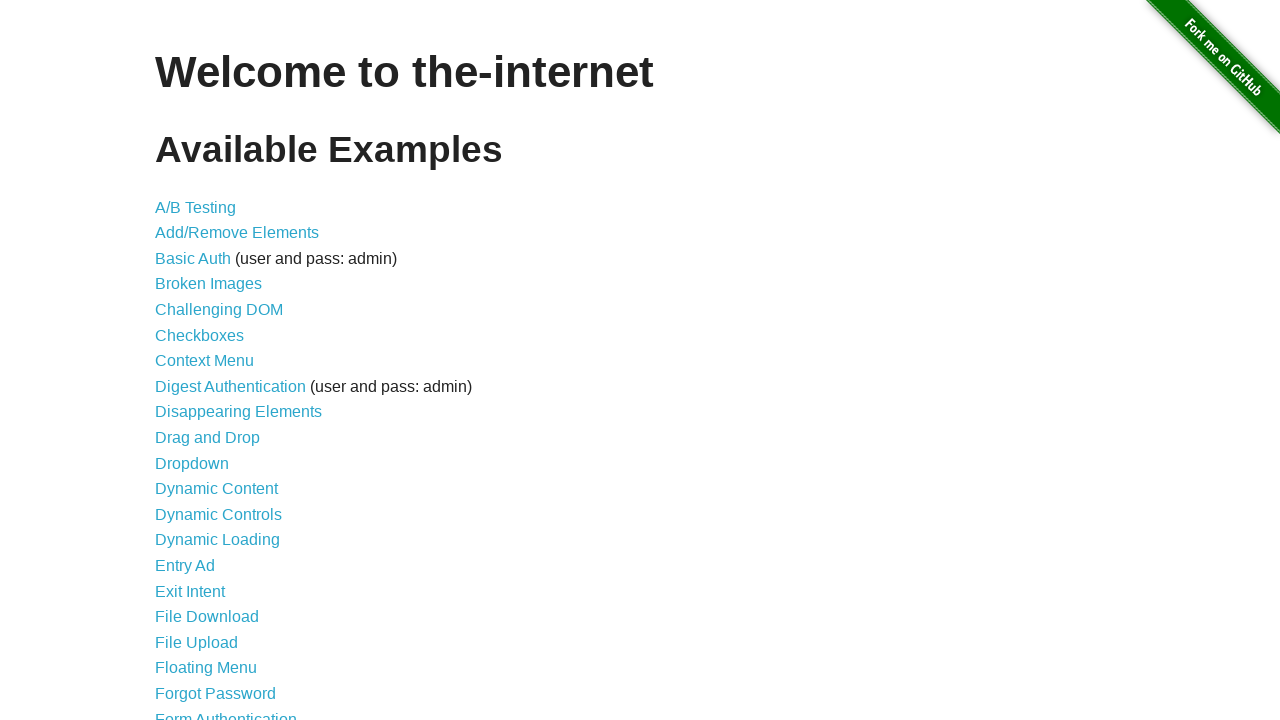